Tests the AngularJS homepage todo list by adding a new task, verifying the task count, checking the task text, marking the task as done, and verifying the completed task count.

Starting URL: https://angularjs.org

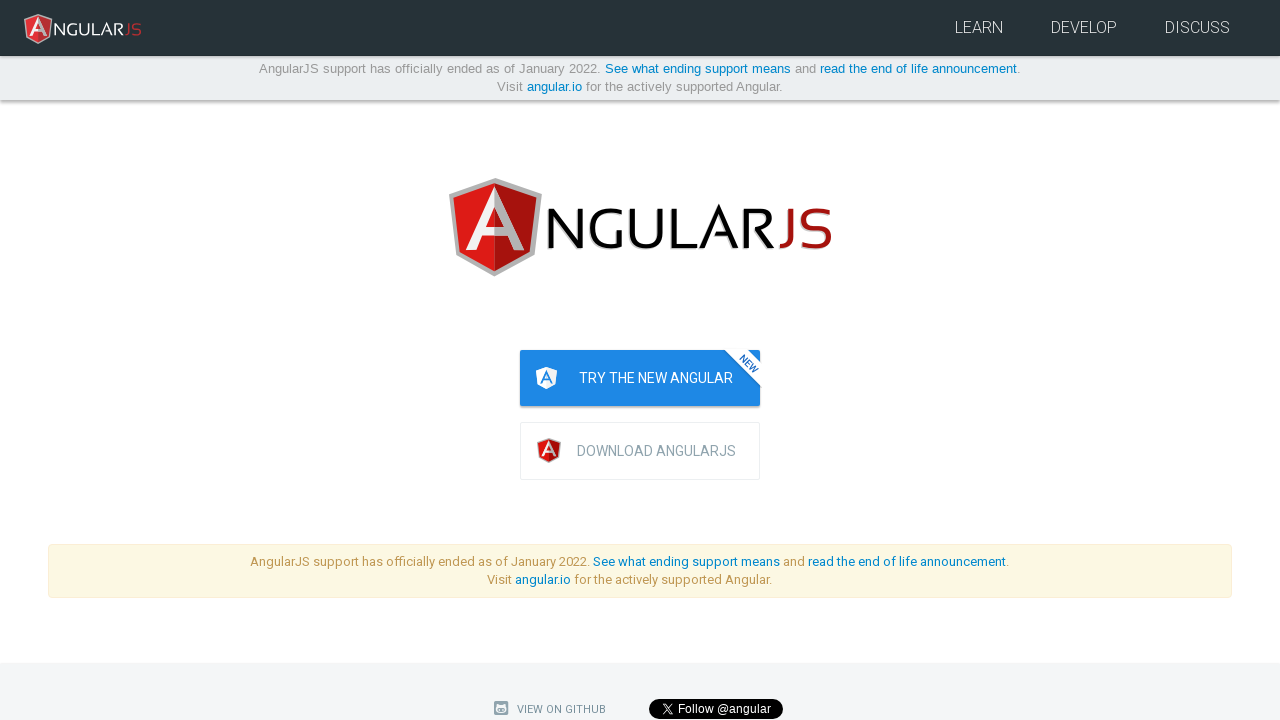

Filled todo input field with 'what is nightwatch?' on [ng-model='todoList.todoText']
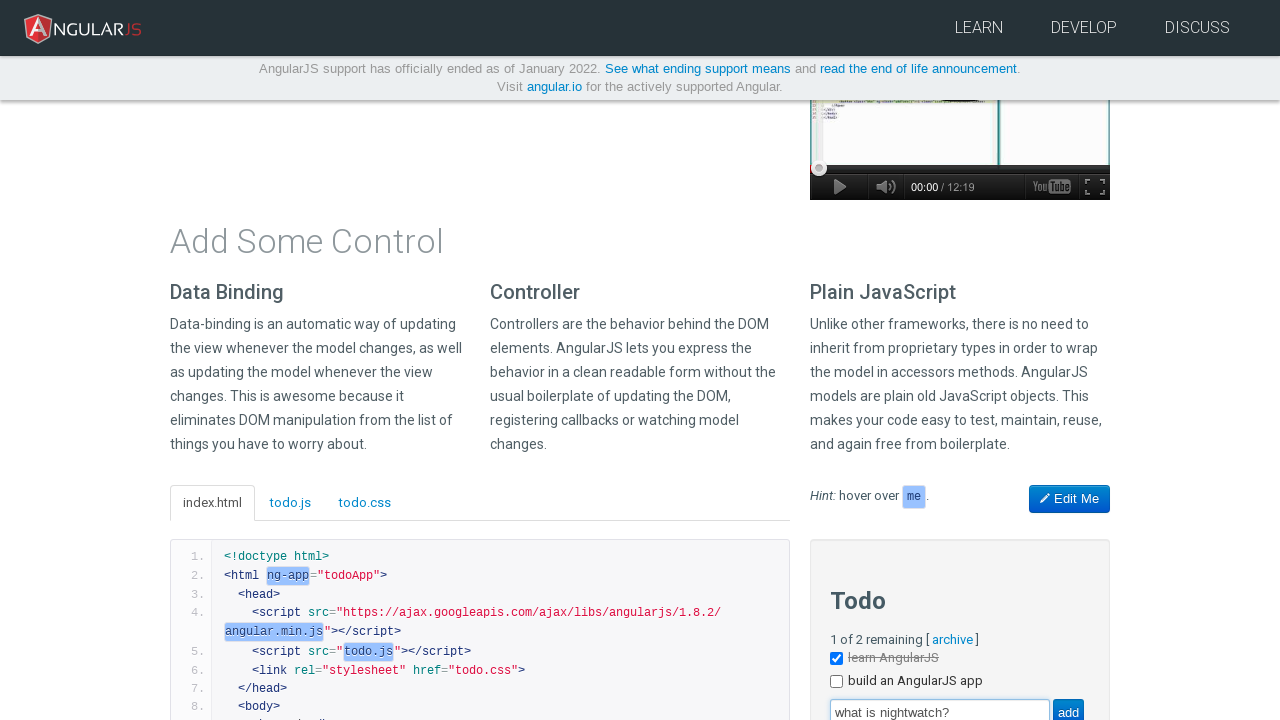

Clicked add button to create new todo at (1068, 706) on [value='add']
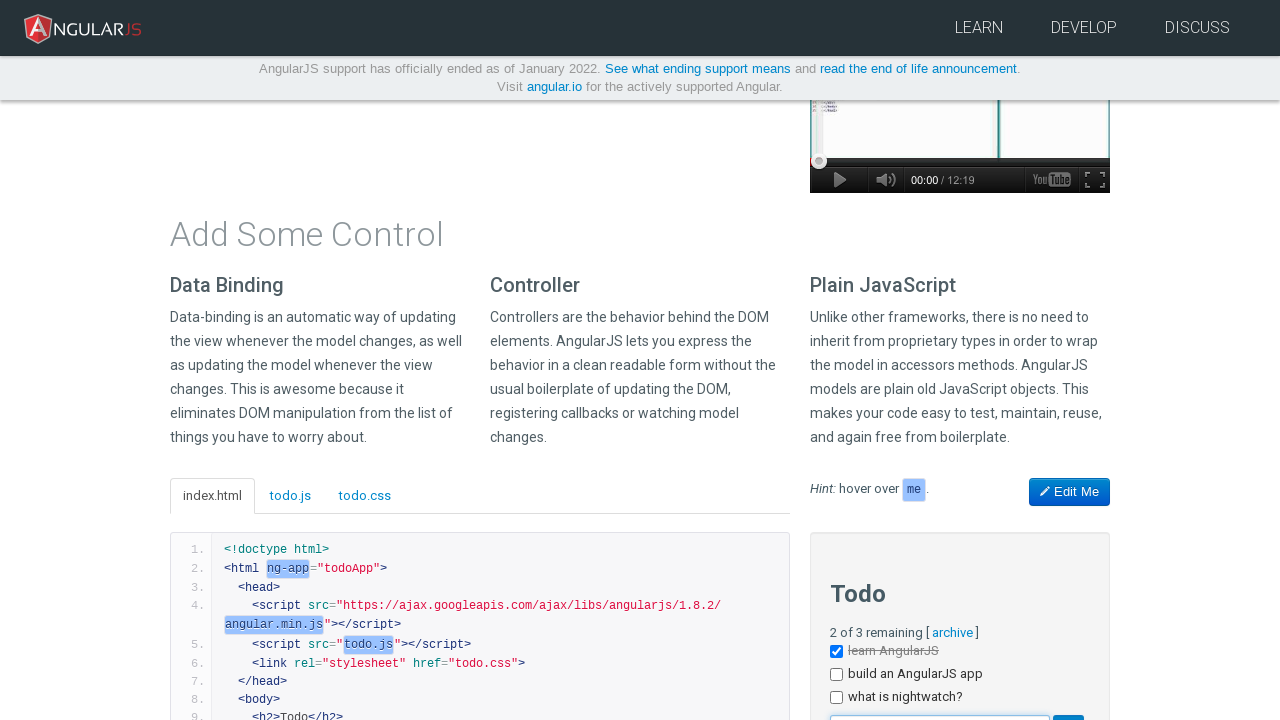

Waited for todo items to load
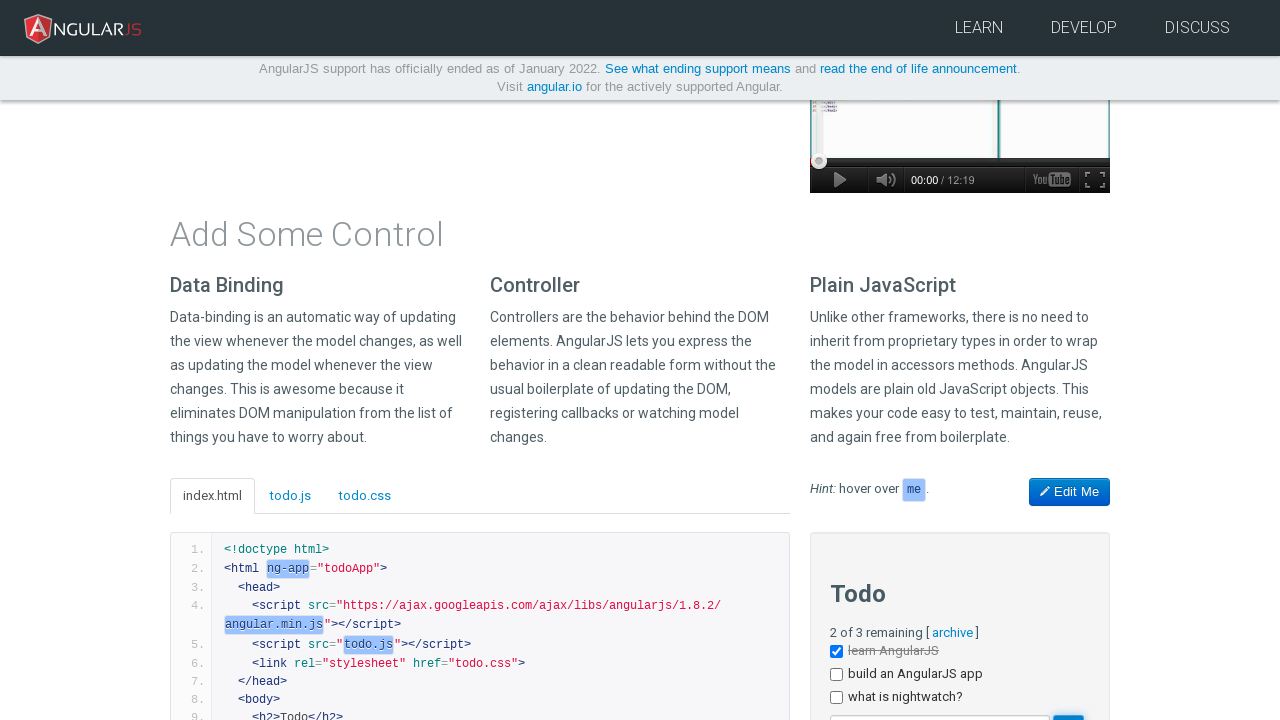

Verified todo list contains 3 items
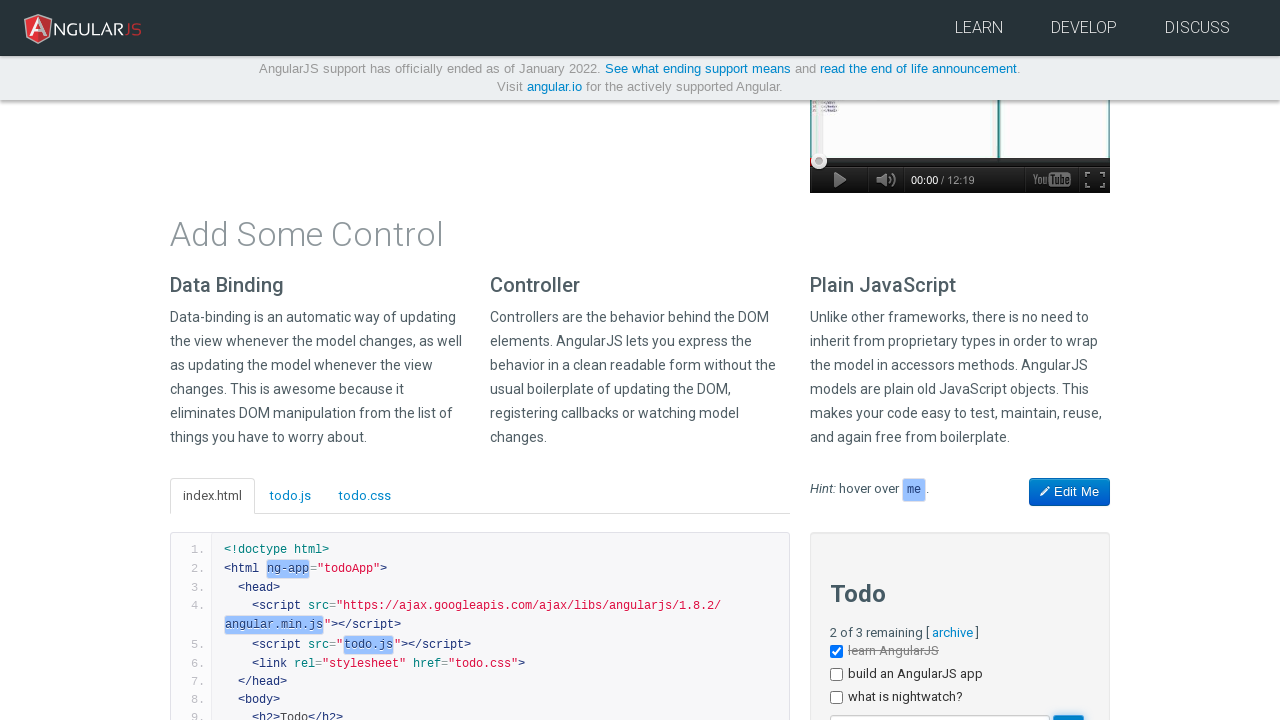

Verified third todo item text is 'what is nightwatch?'
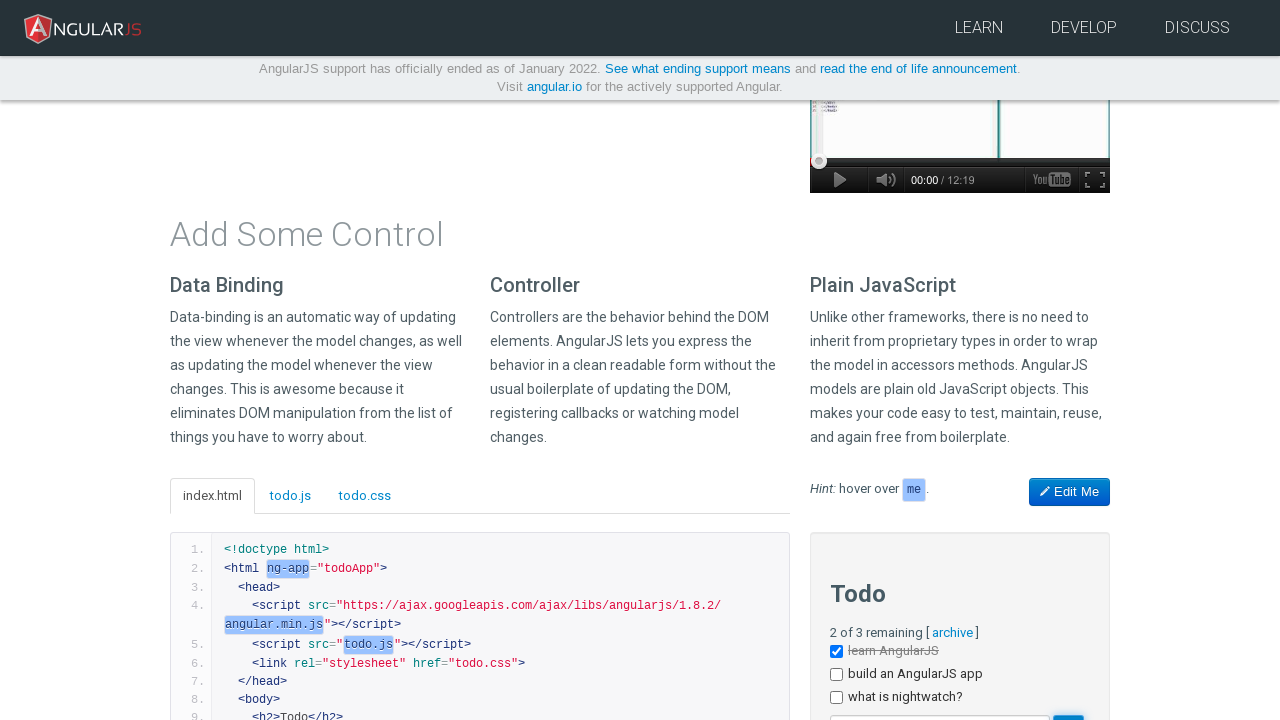

Clicked checkbox on third todo item to mark as done at (836, 698) on [ng-repeat='todo in todoList.todos'] >> nth=2 >> input
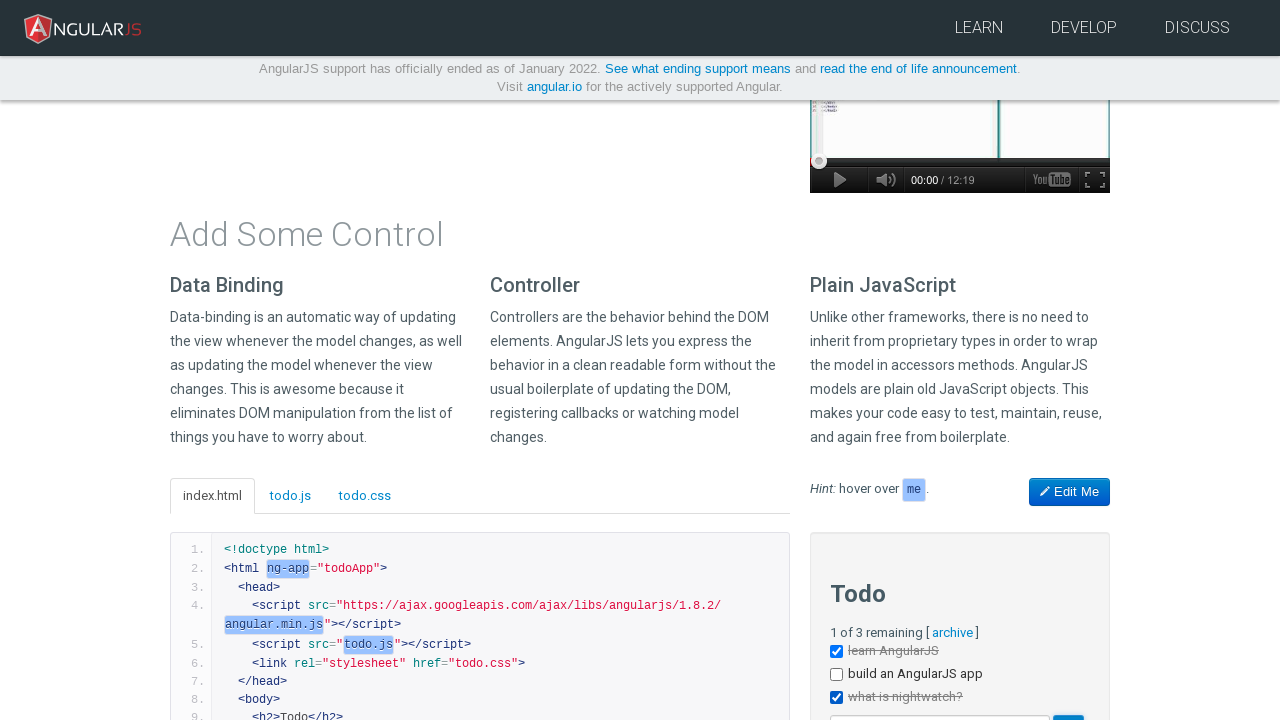

Verified 2 todo items are marked as completed
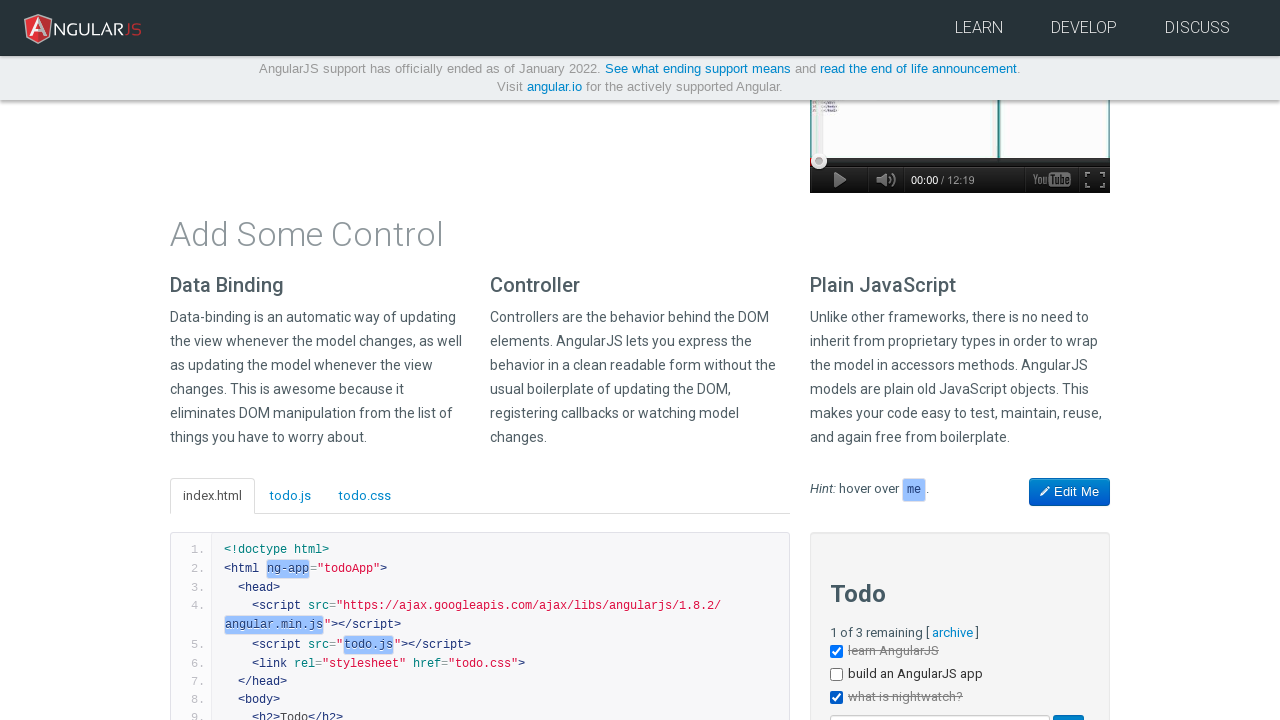

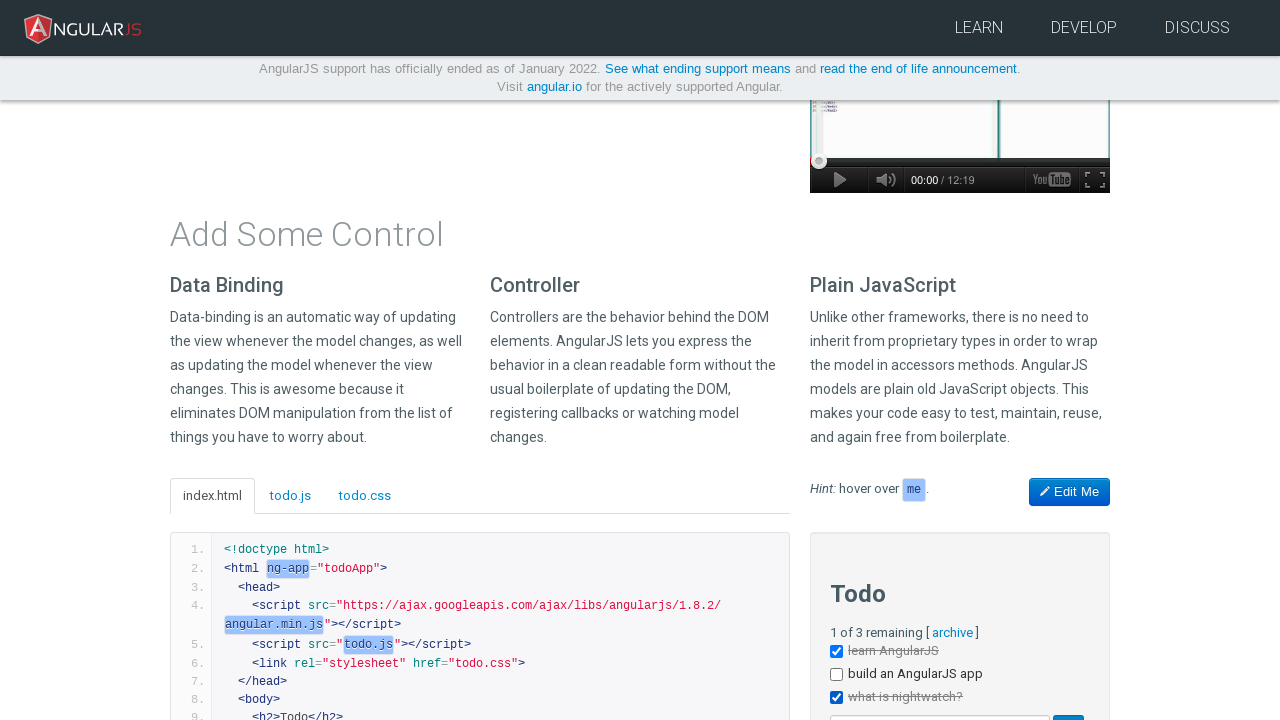